Tests clicking a button with a dynamic ID multiple times (3 iterations) to verify the button can be located and clicked despite having a changing ID.

Starting URL: http://uitestingplayground.com/dynamicid

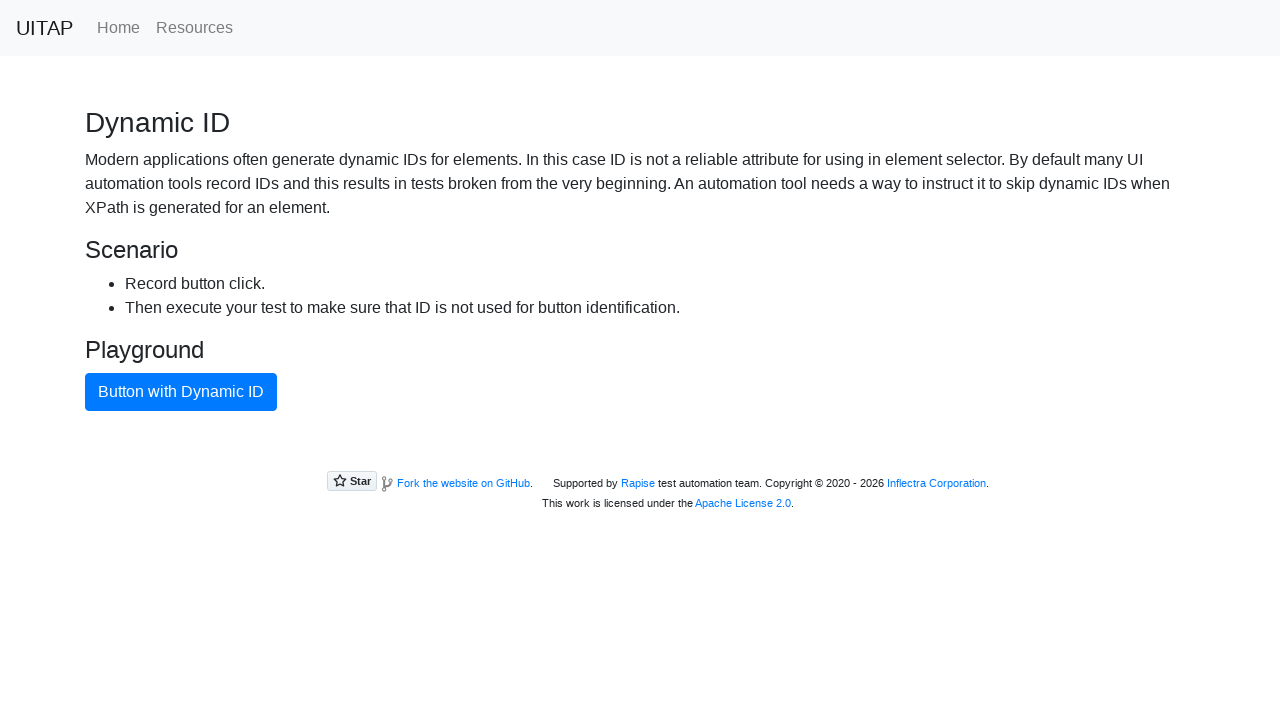

Clicked blue primary button (iteration 1 of 3) at (181, 392) on button.btn.btn-primary
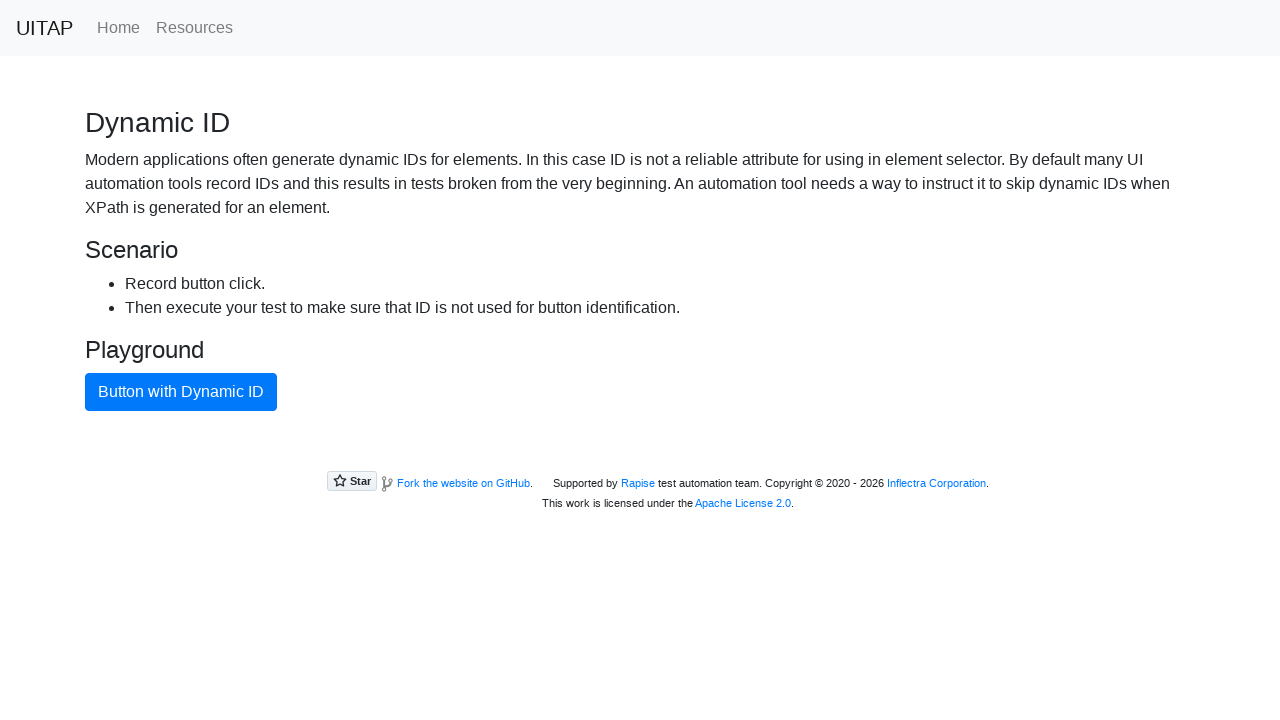

Waited 500ms between button clicks
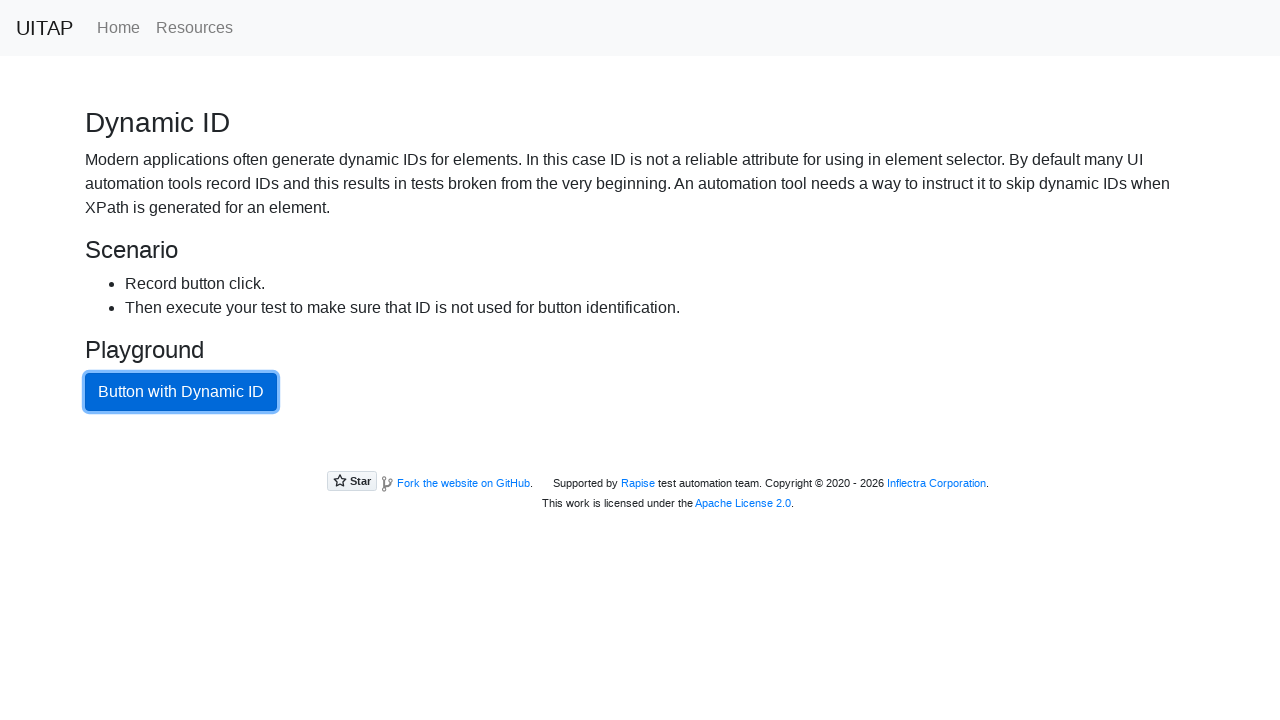

Clicked blue primary button (iteration 2 of 3) at (181, 392) on button.btn.btn-primary
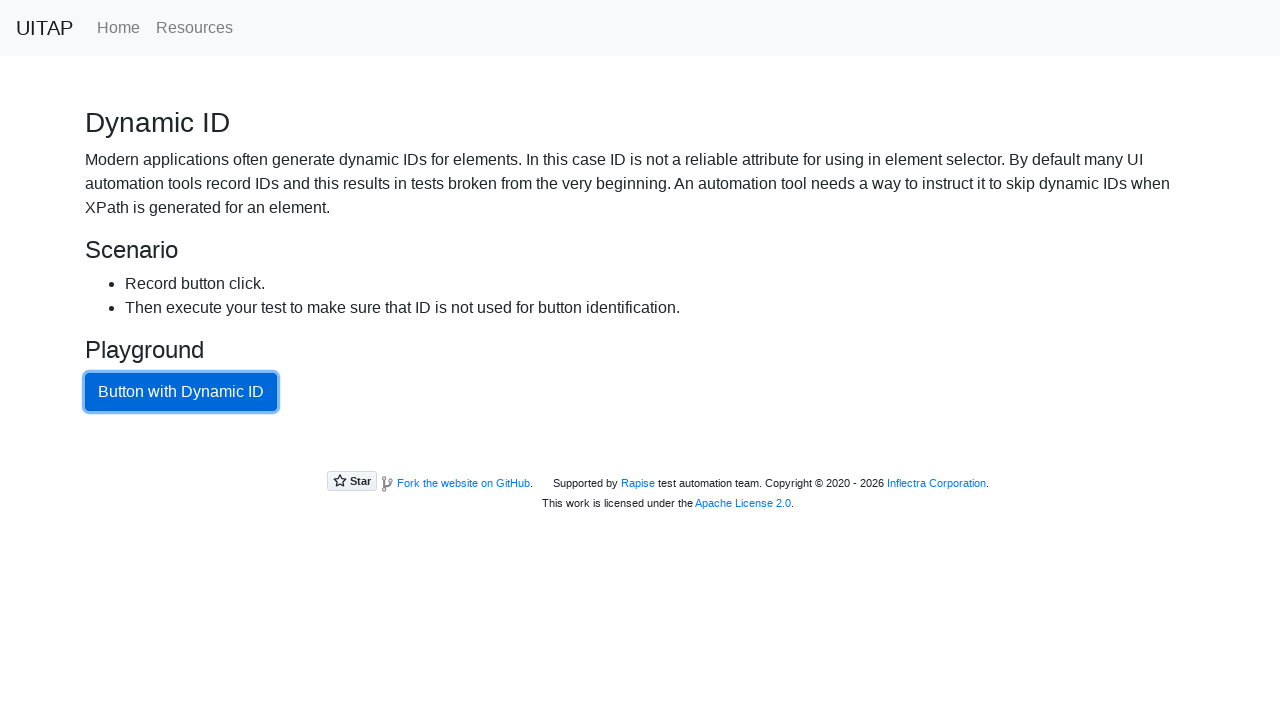

Waited 500ms between button clicks
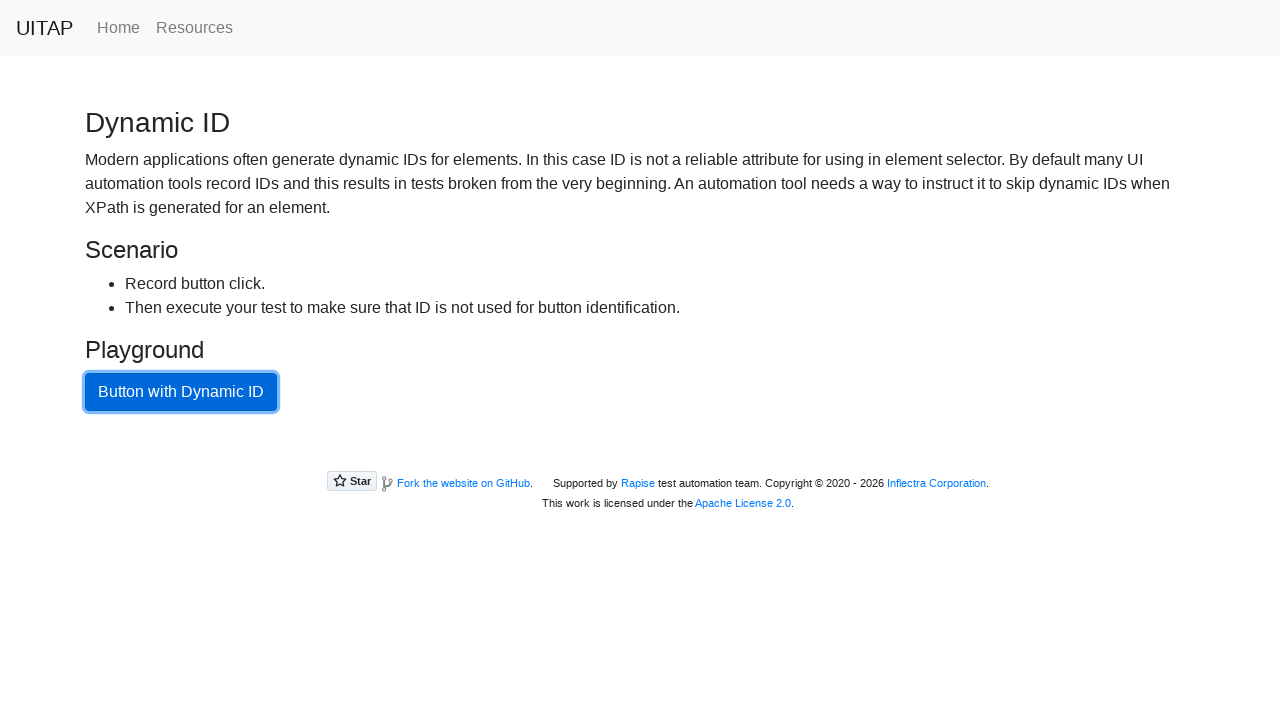

Clicked blue primary button (iteration 3 of 3) at (181, 392) on button.btn.btn-primary
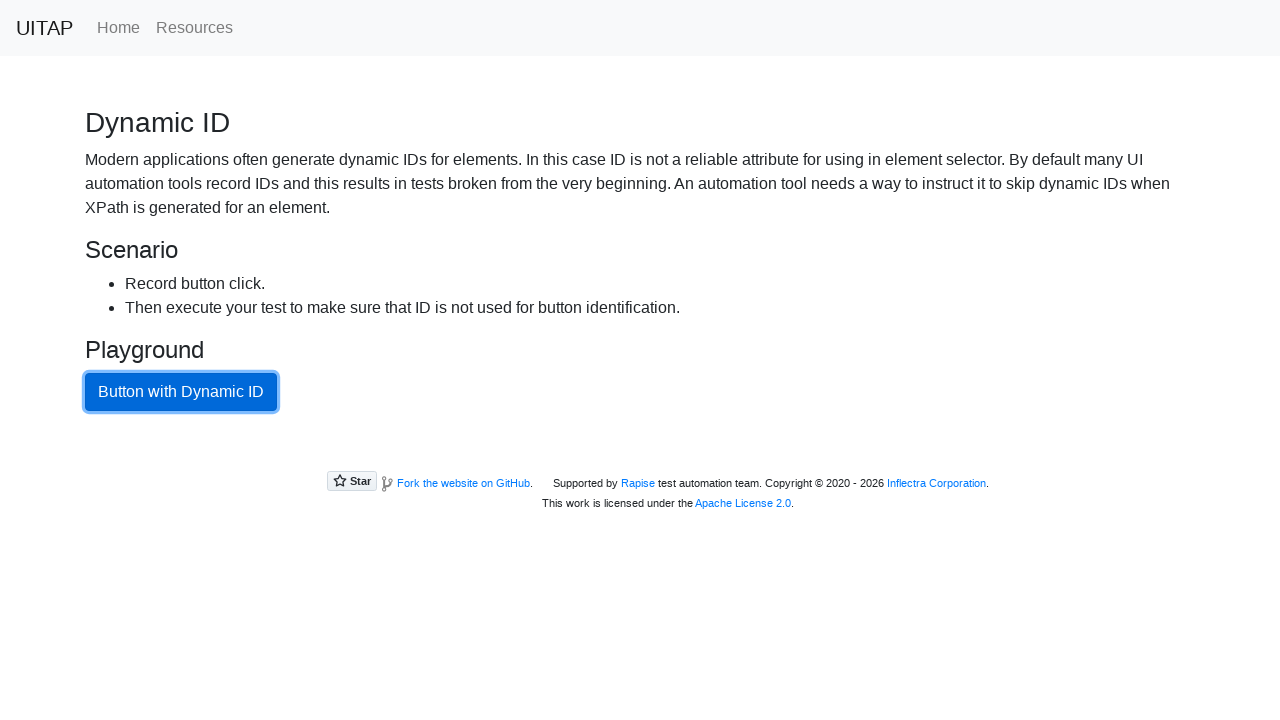

Waited 500ms between button clicks
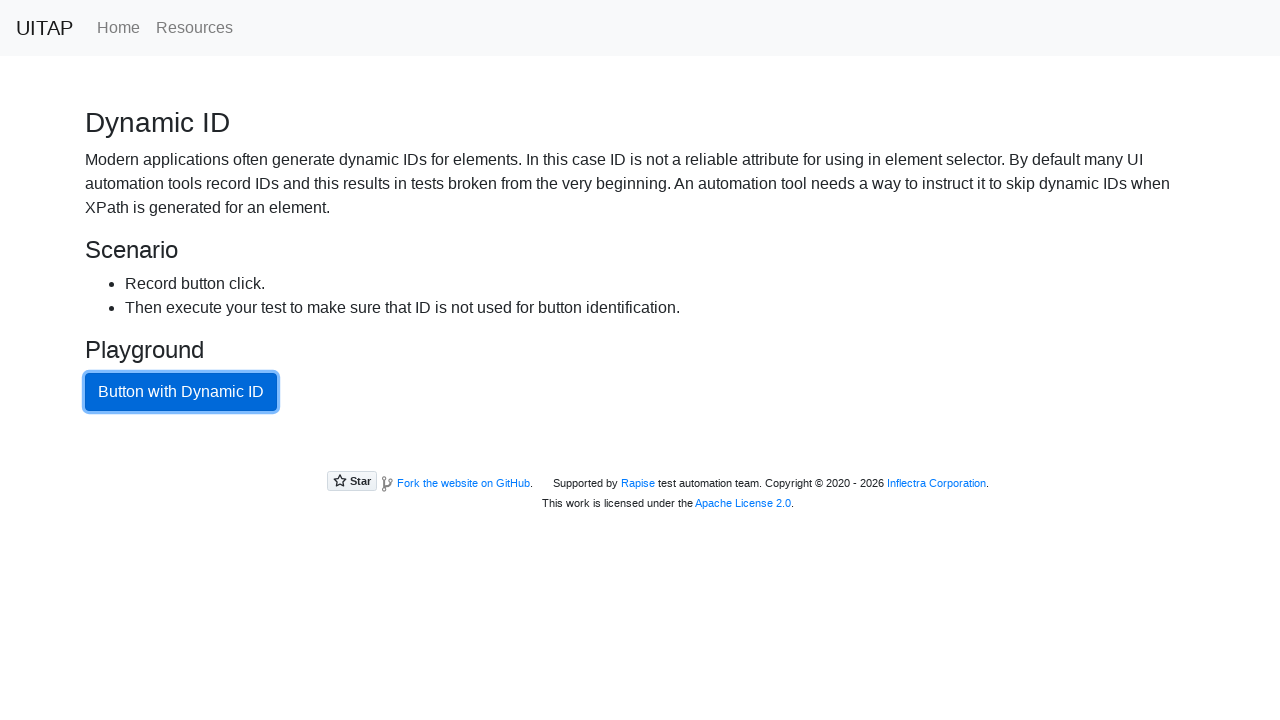

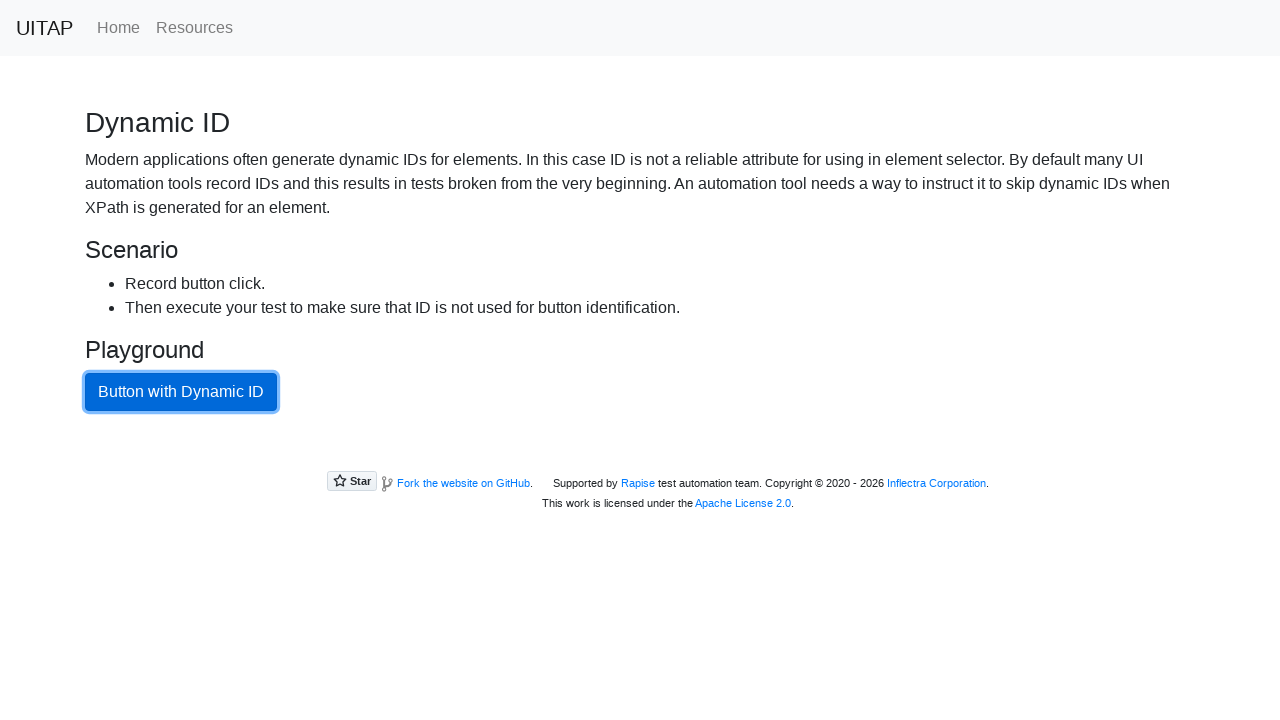